Tests the search functionality by searching for "phone" and verifying that products are found in the search results

Starting URL: https://www.testotomasyonu.com

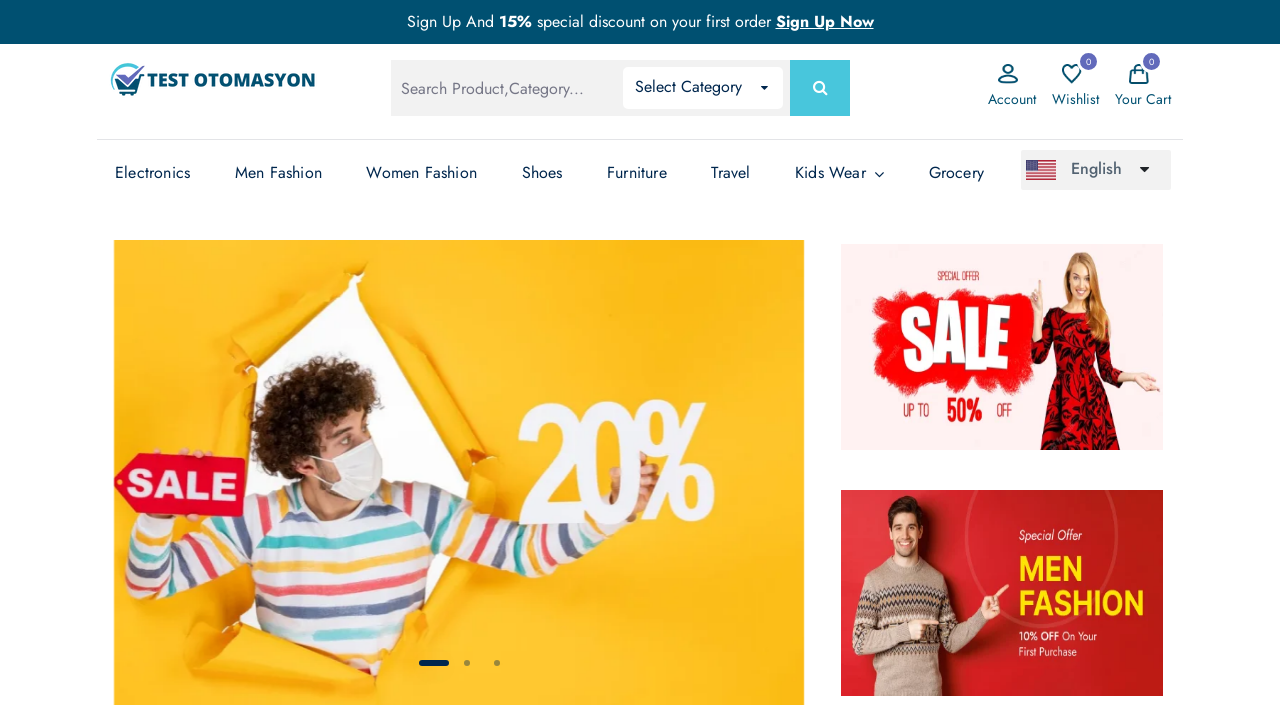

Filled search box with 'phone' query on #global-search
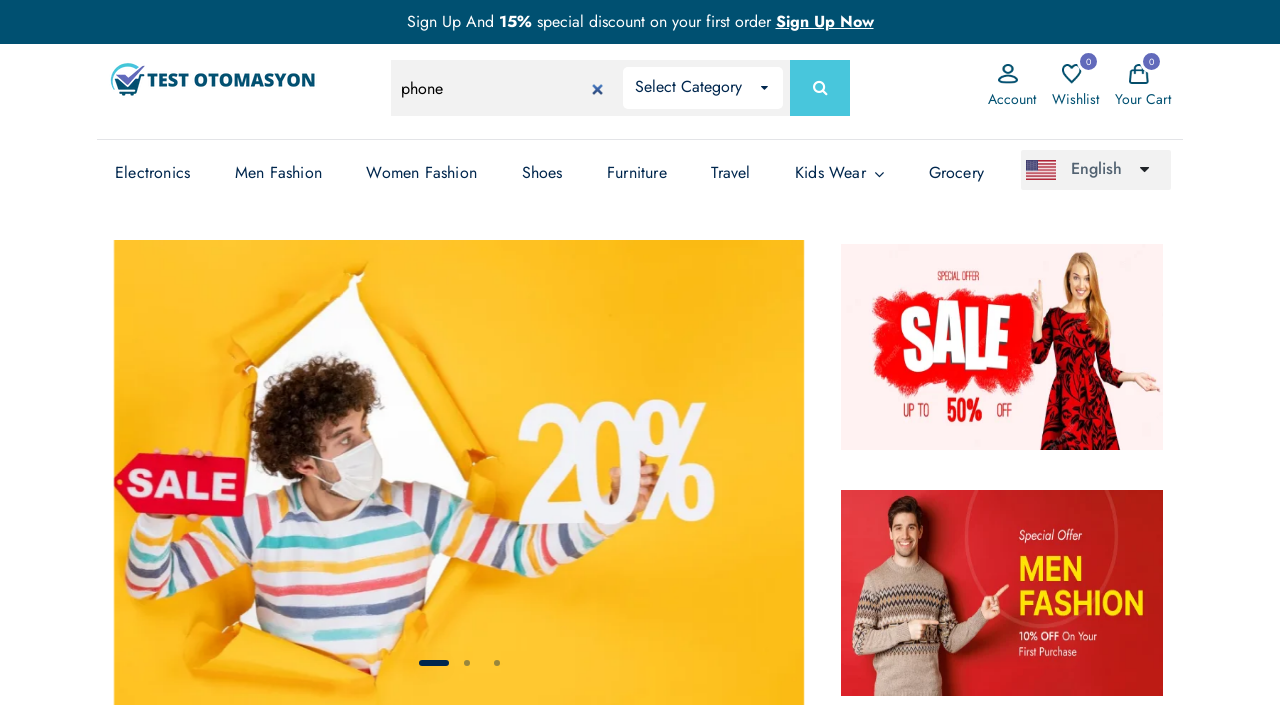

Pressed Enter to submit search on #global-search
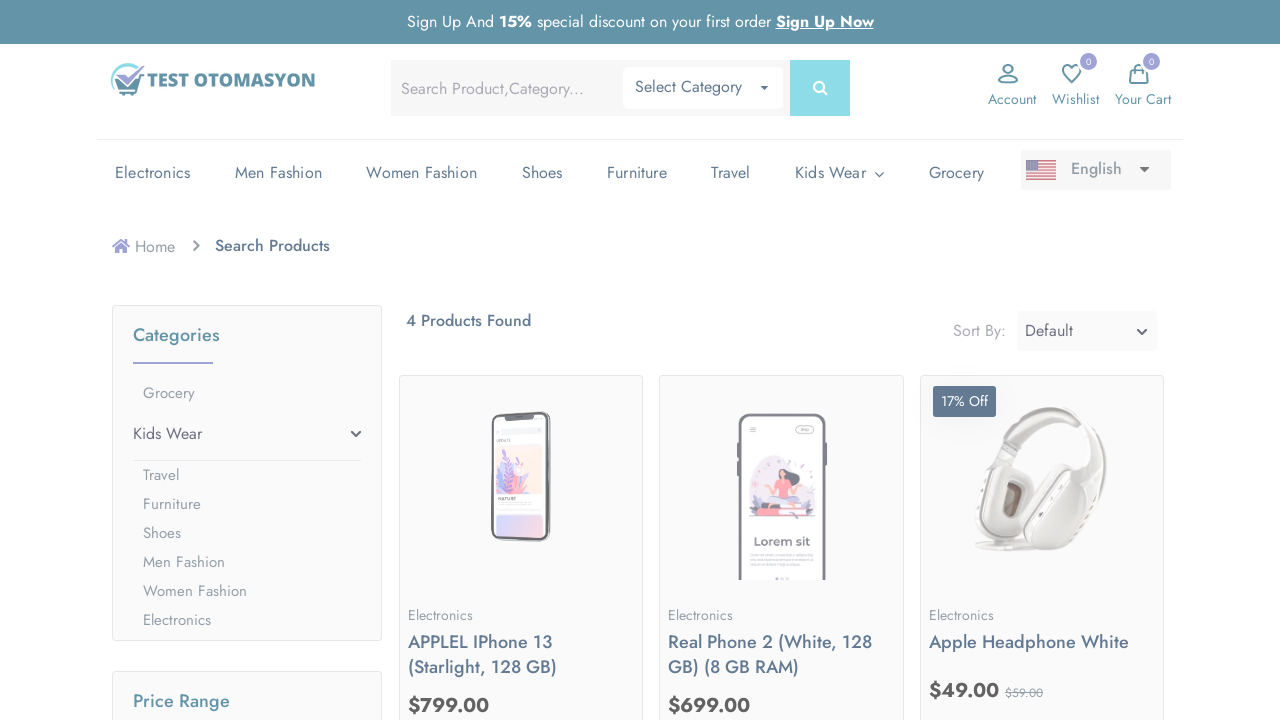

Search results loaded and product count text is visible
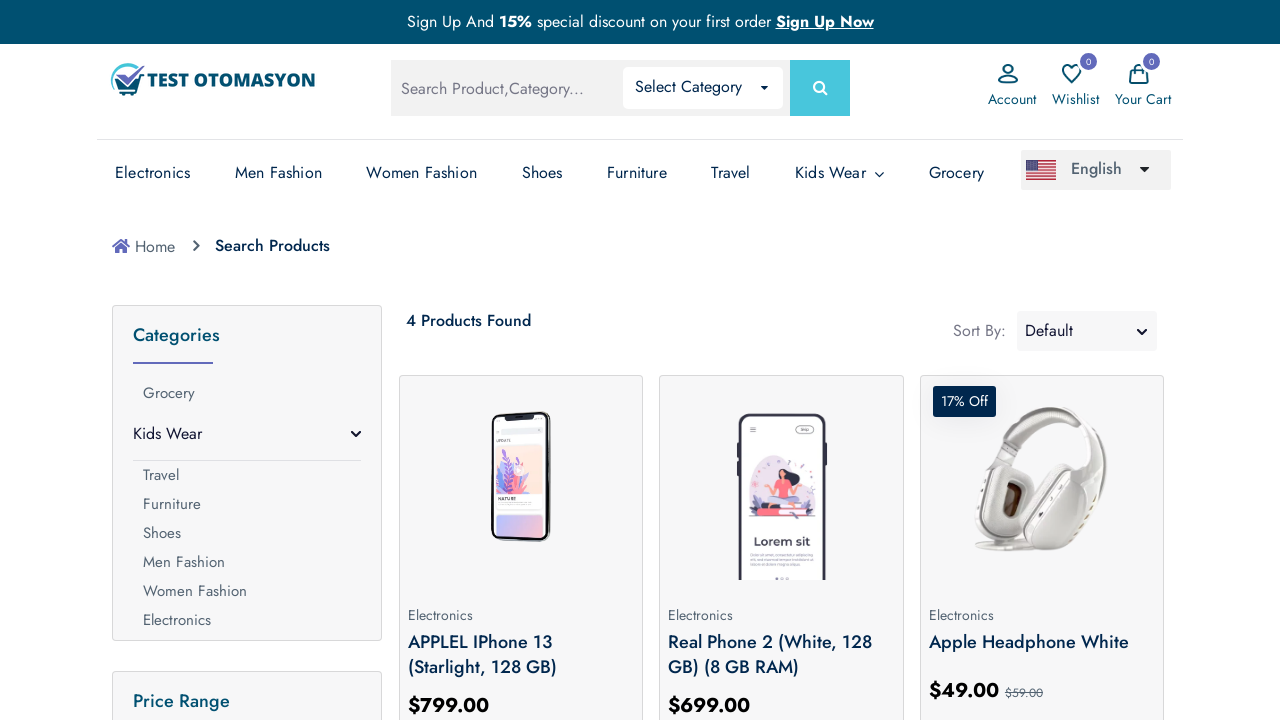

Retrieved search result text: 4 Products Found
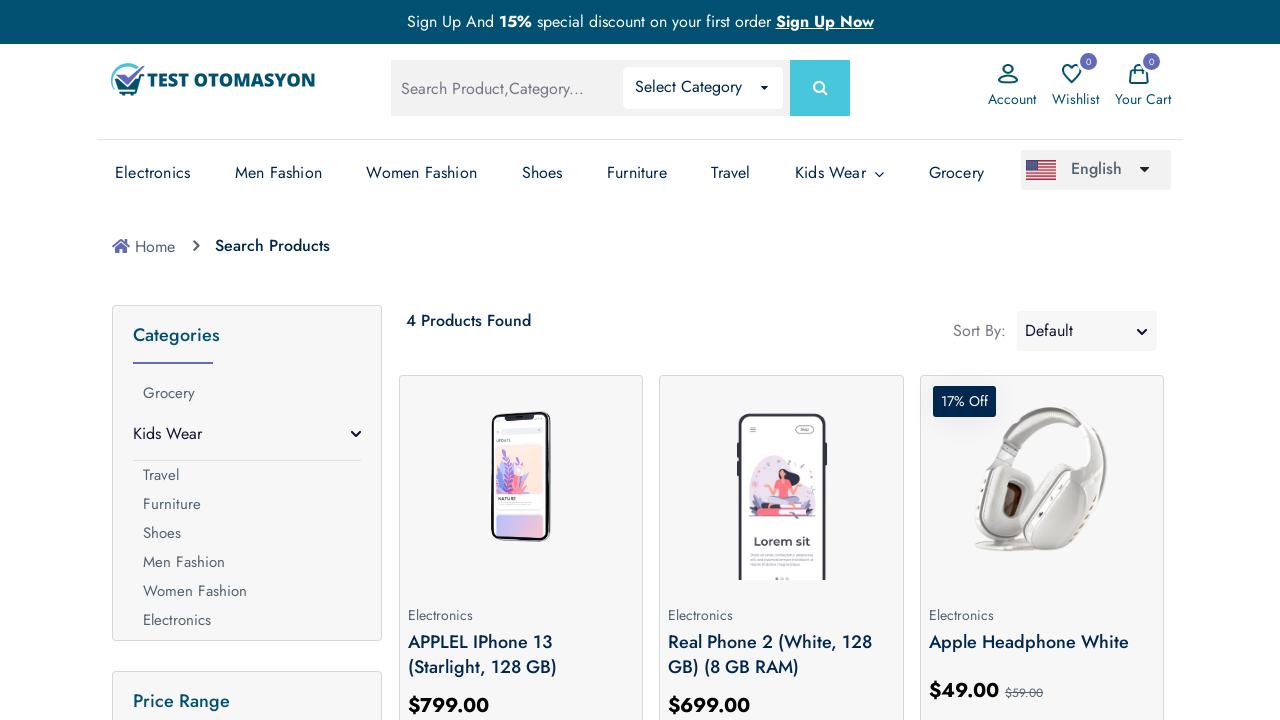

Verified that products were found in search results (assertion passed)
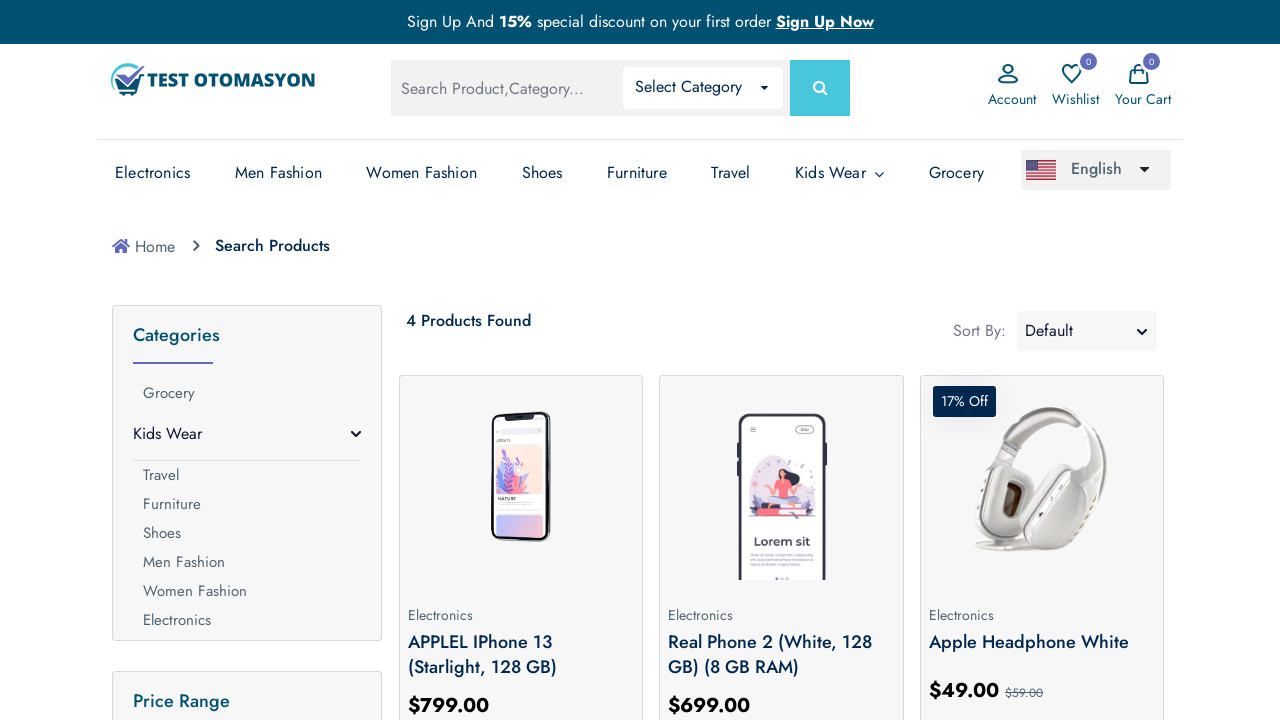

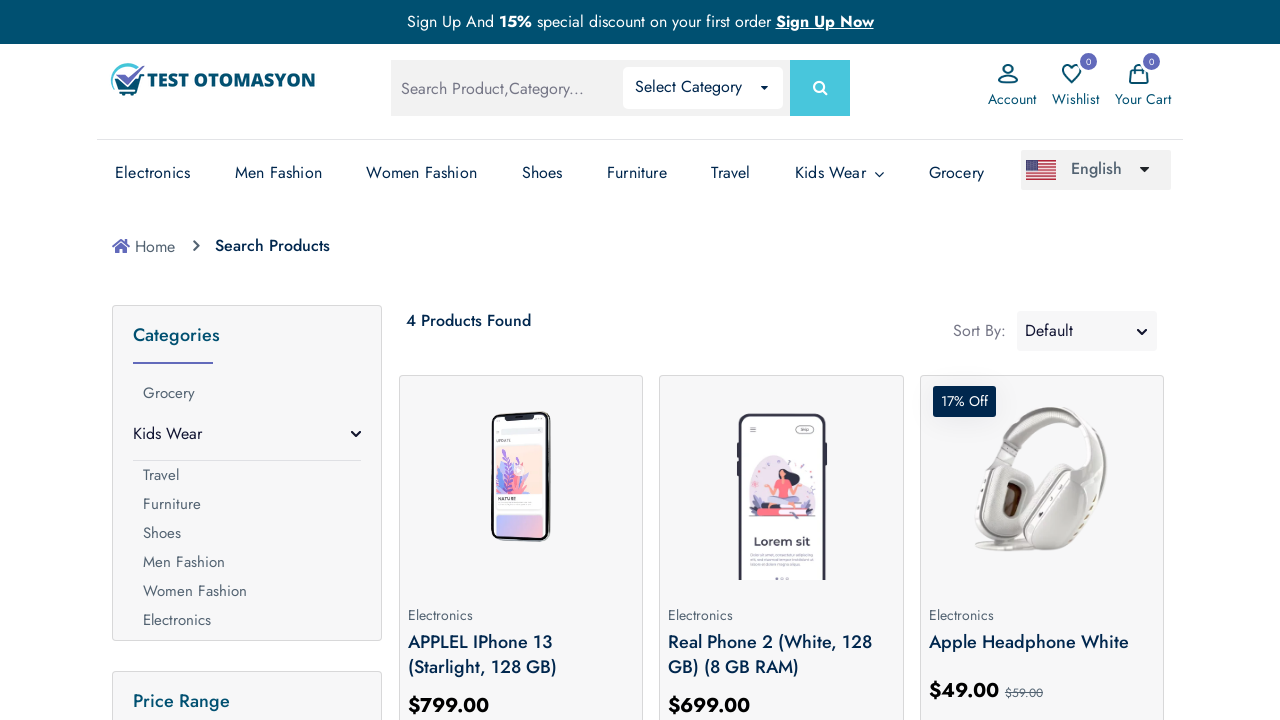